Tests star rating functionality by clicking each rating level and verifying the corresponding text, number, and emoji image are displayed

Starting URL: https://qaplayground.dev/apps/rating/

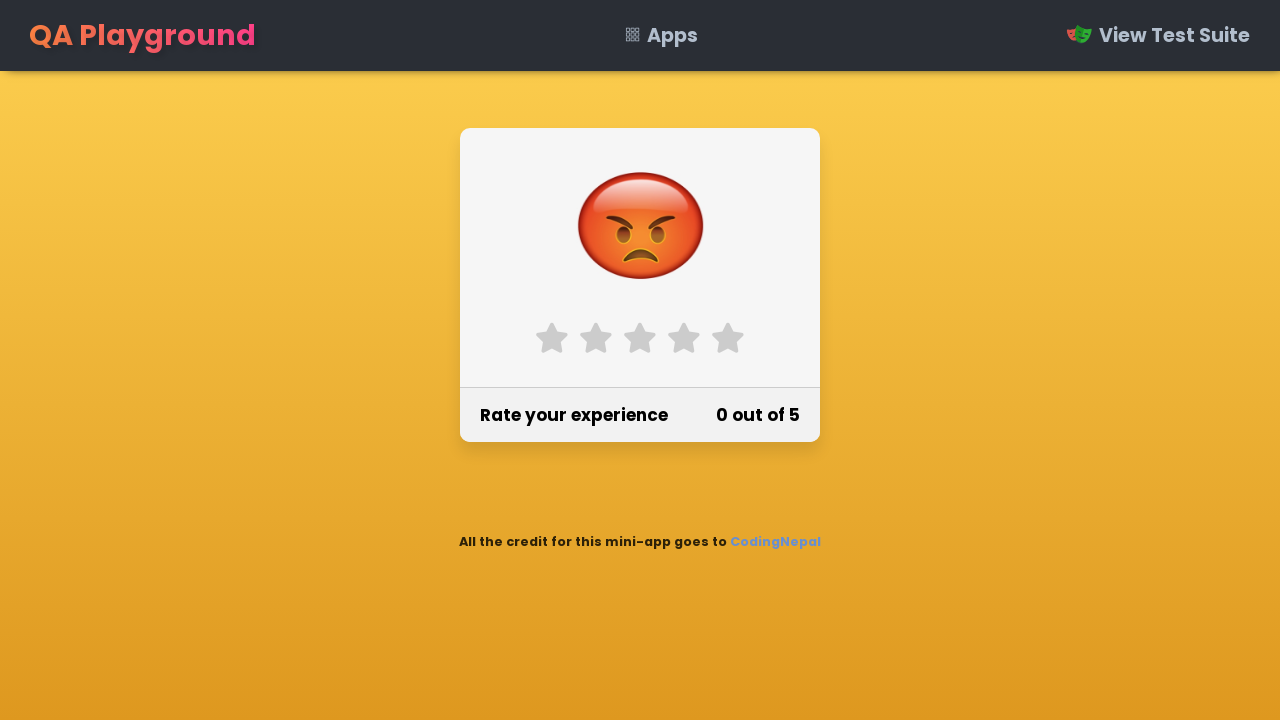

Clicked on 1-star rating label at (552, 338) on label[for='star-1']
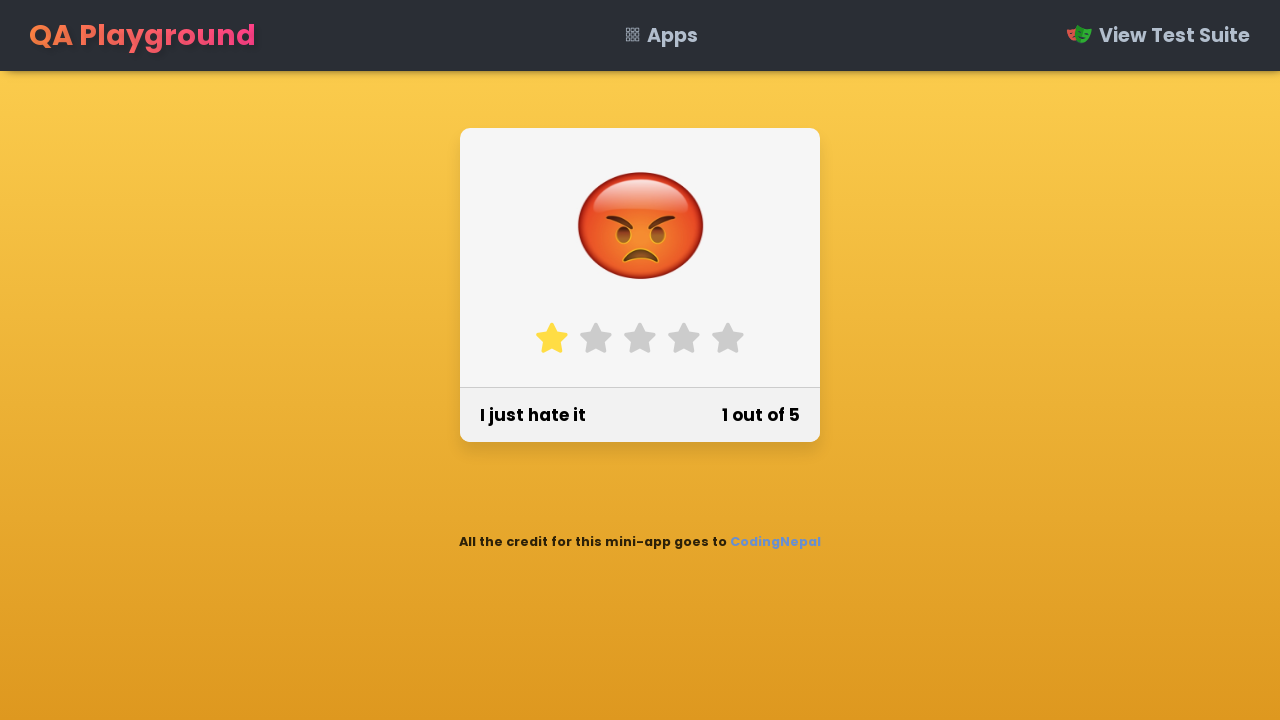

Emoji image for 1-star rating loaded and visible
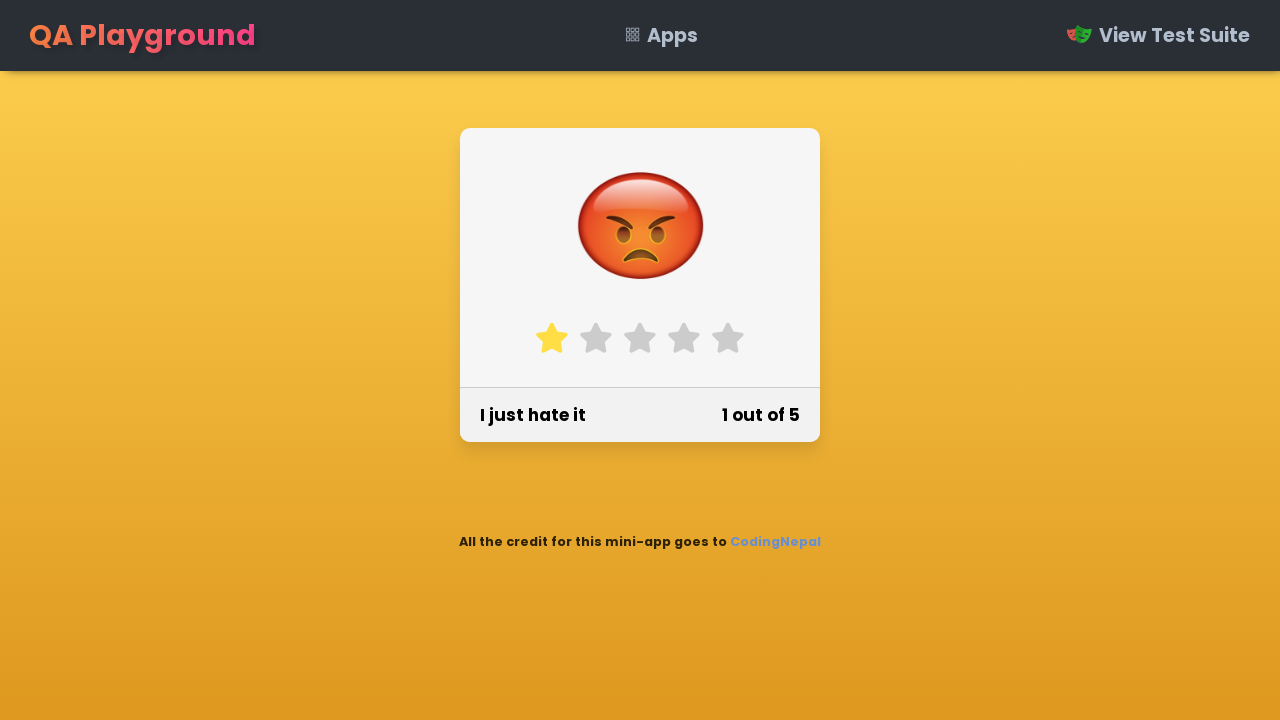

Verified 1-star emoji image is visible, rating phrase: 'I just hate it'
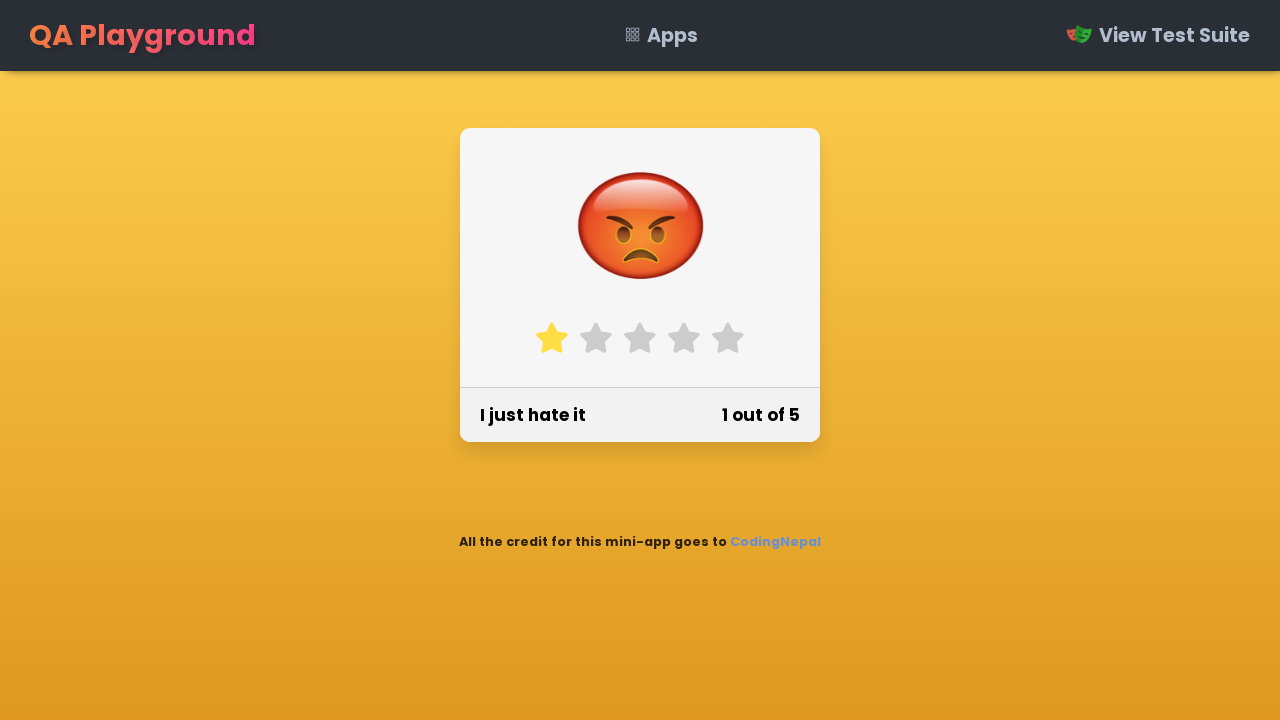

Clicked on 2-star rating label at (596, 338) on label[for='star-2']
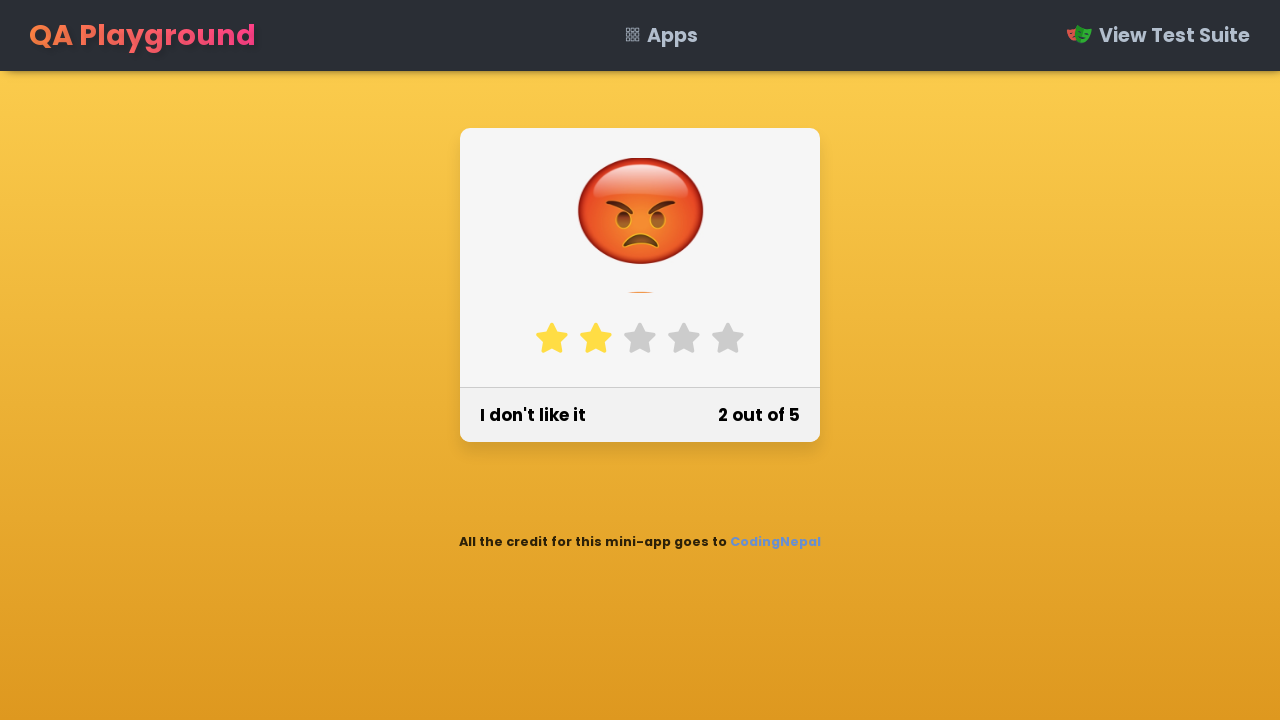

Emoji image for 2-star rating loaded and visible
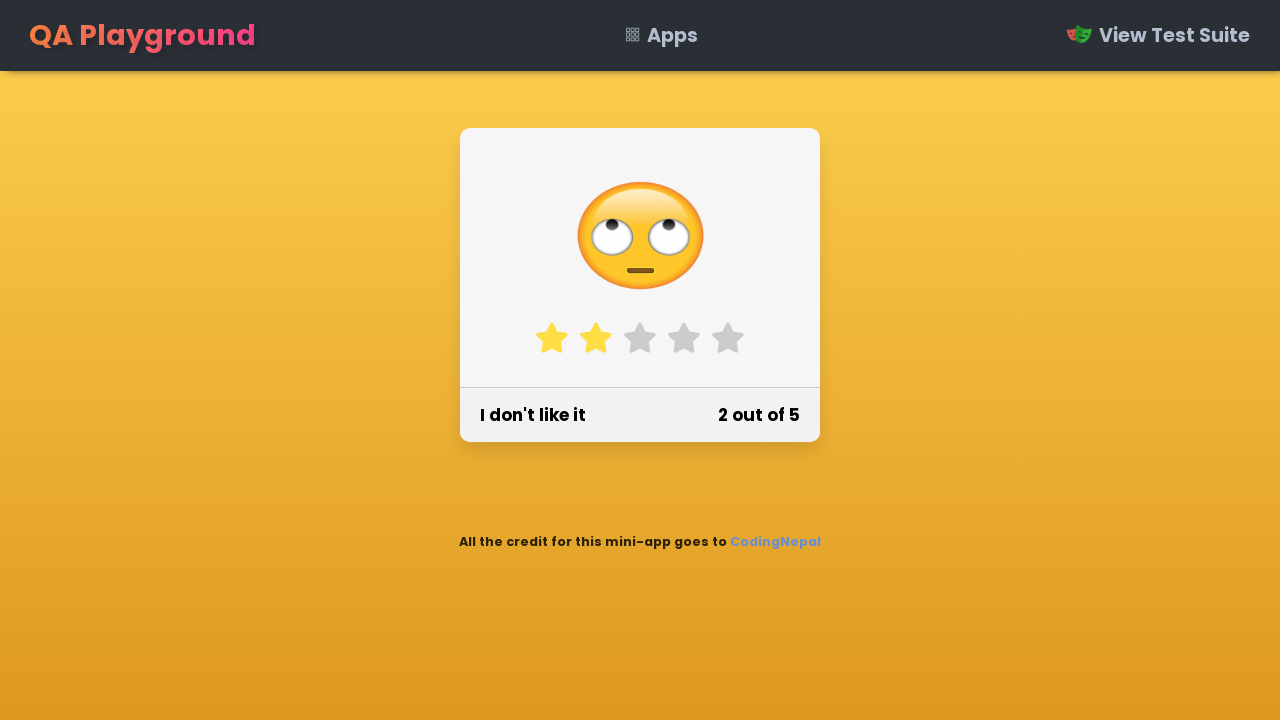

Verified 2-star emoji image is visible, rating phrase: 'I don't like it'
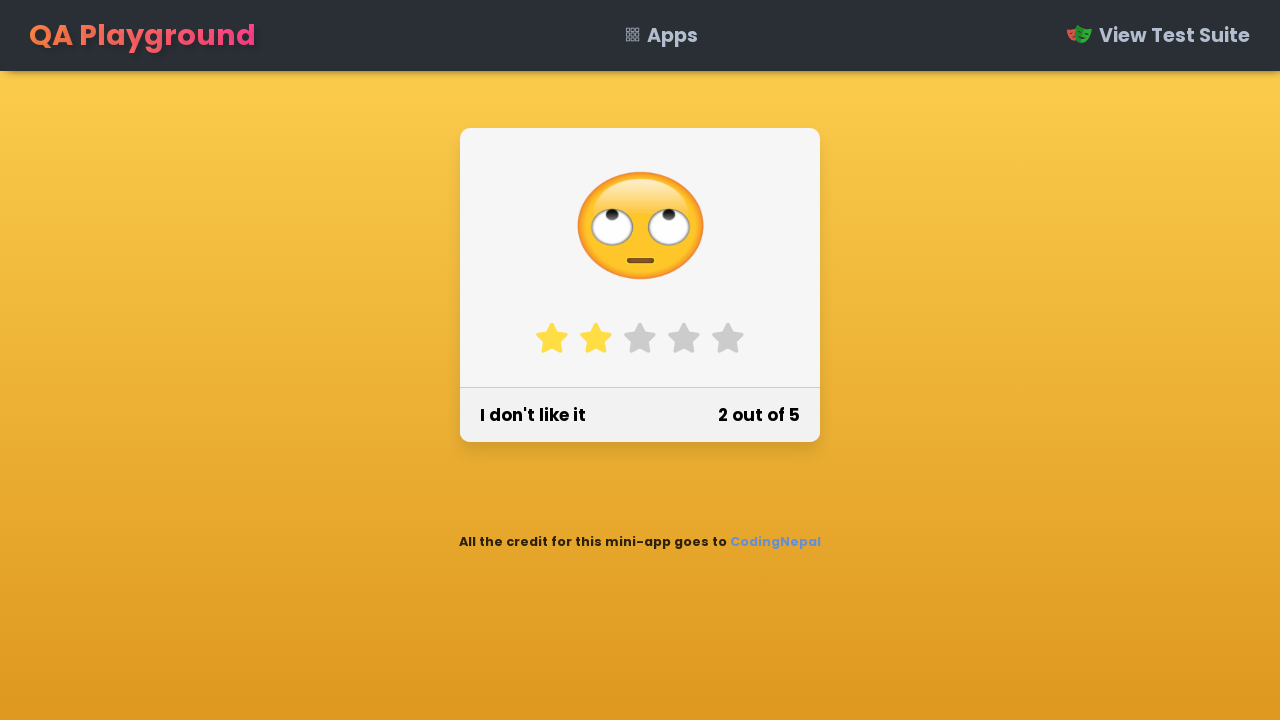

Clicked on 3-star rating label at (640, 338) on label[for='star-3']
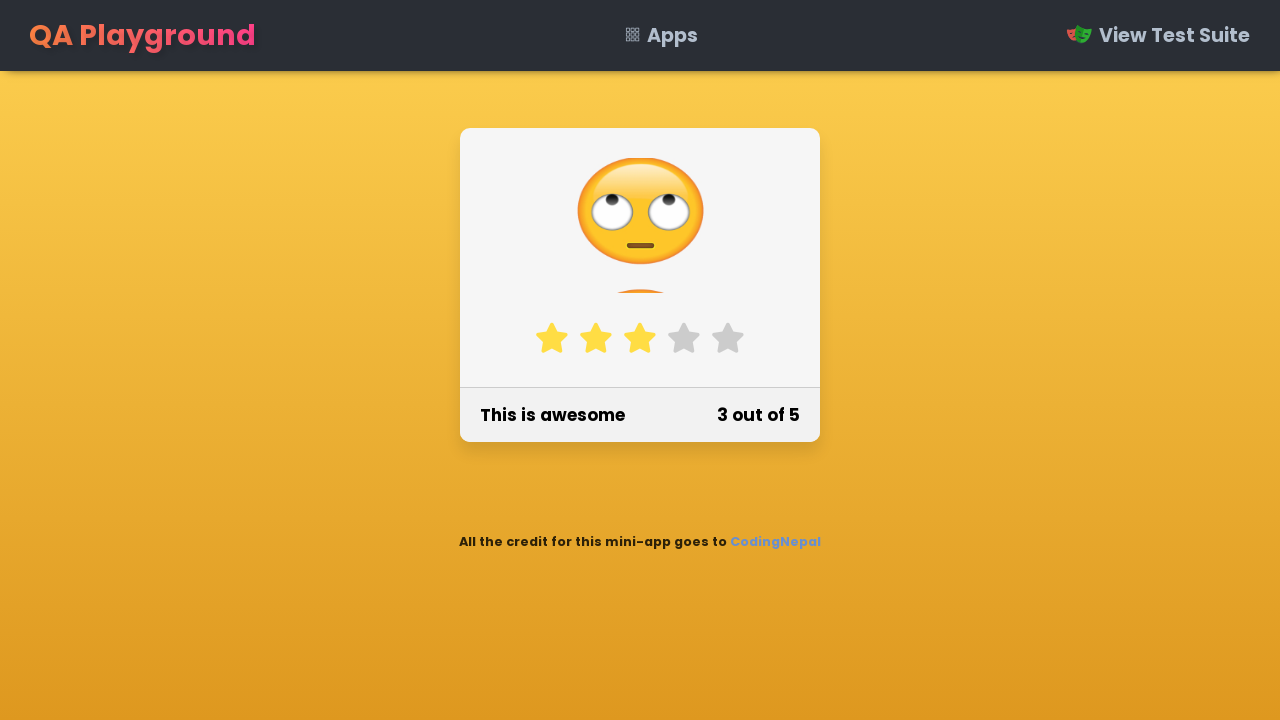

Emoji image for 3-star rating loaded and visible
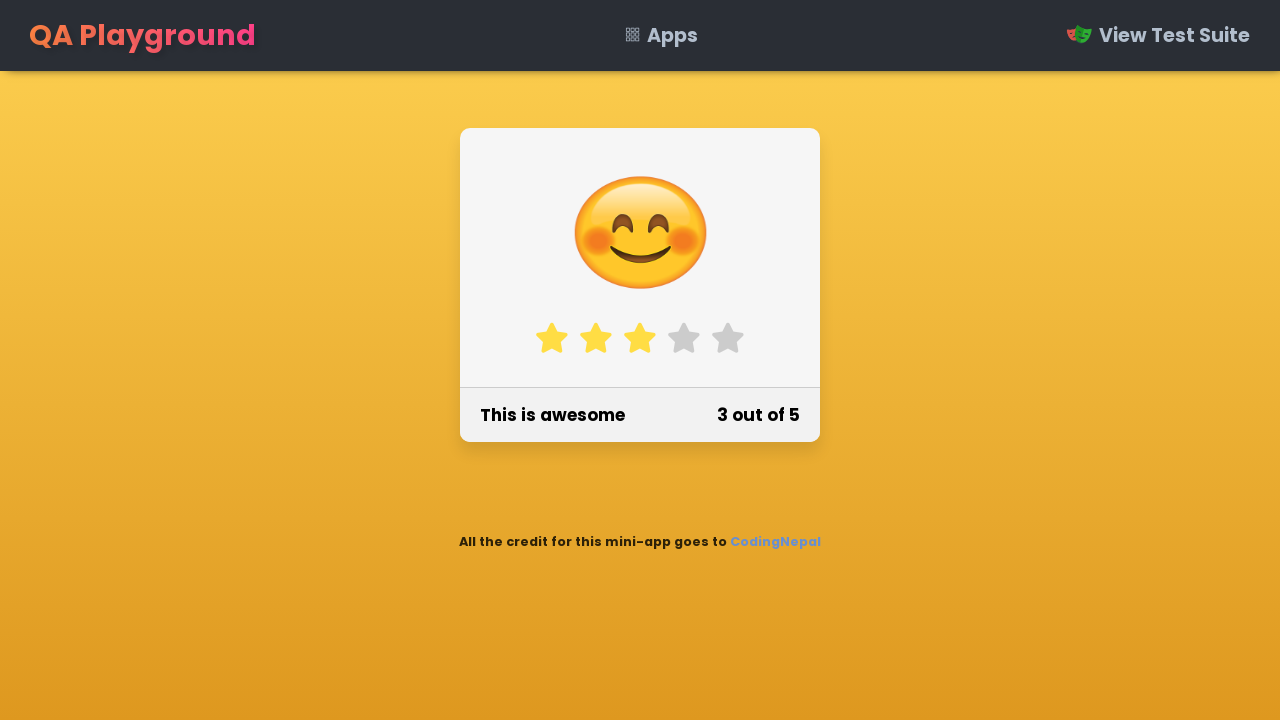

Verified 3-star emoji image is visible, rating phrase: 'This is awesome'
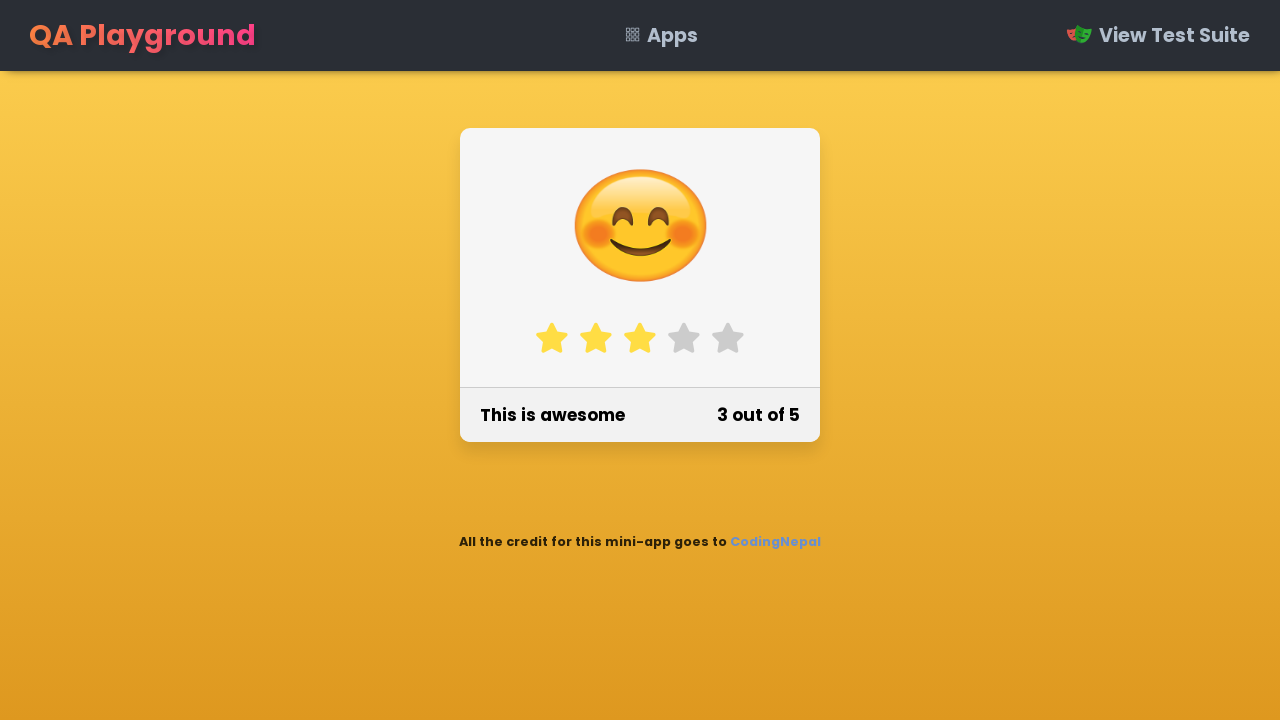

Clicked on 4-star rating label at (684, 338) on label[for='star-4']
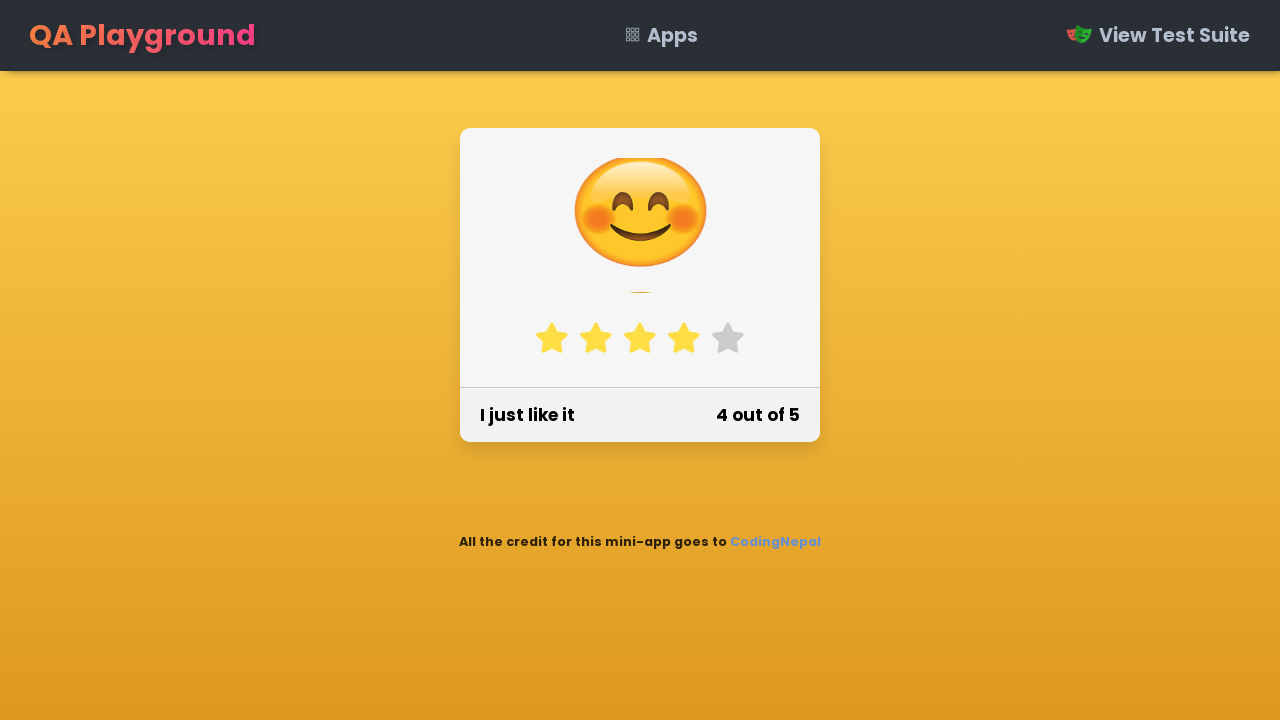

Emoji image for 4-star rating loaded and visible
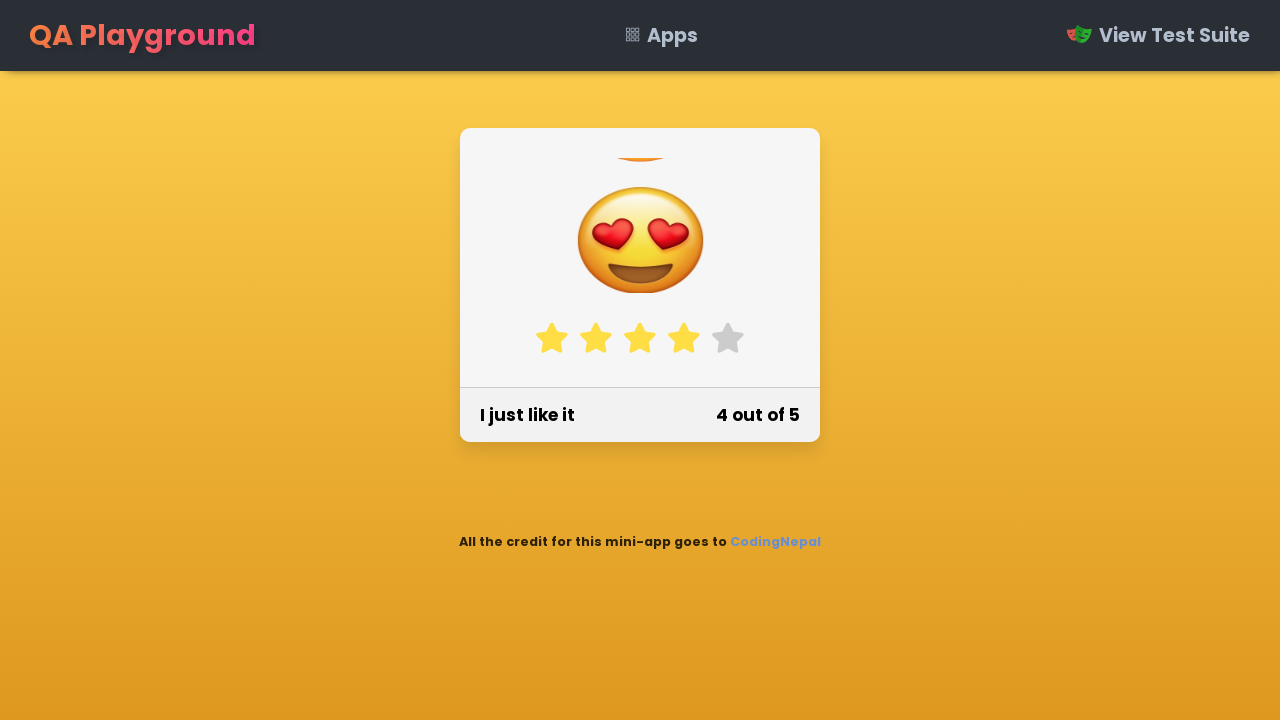

Verified 4-star emoji image is visible, rating phrase: 'I just like it'
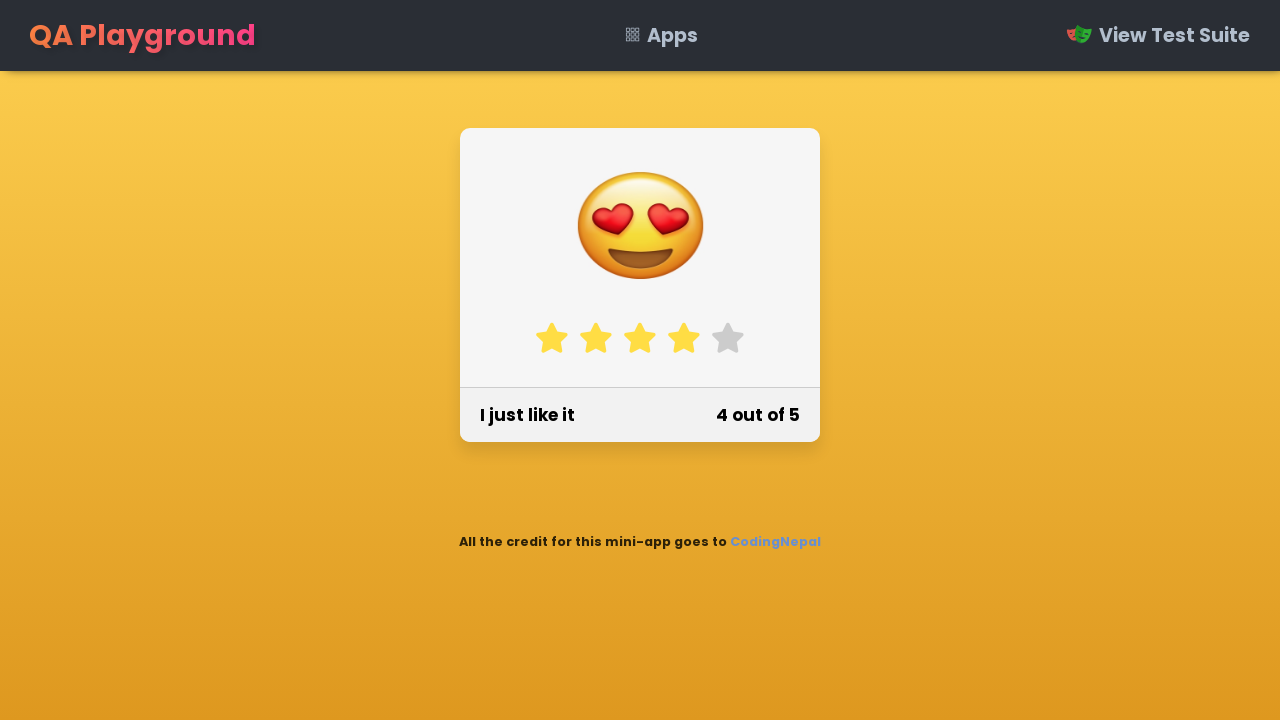

Clicked on 5-star rating label at (728, 338) on label[for='star-5']
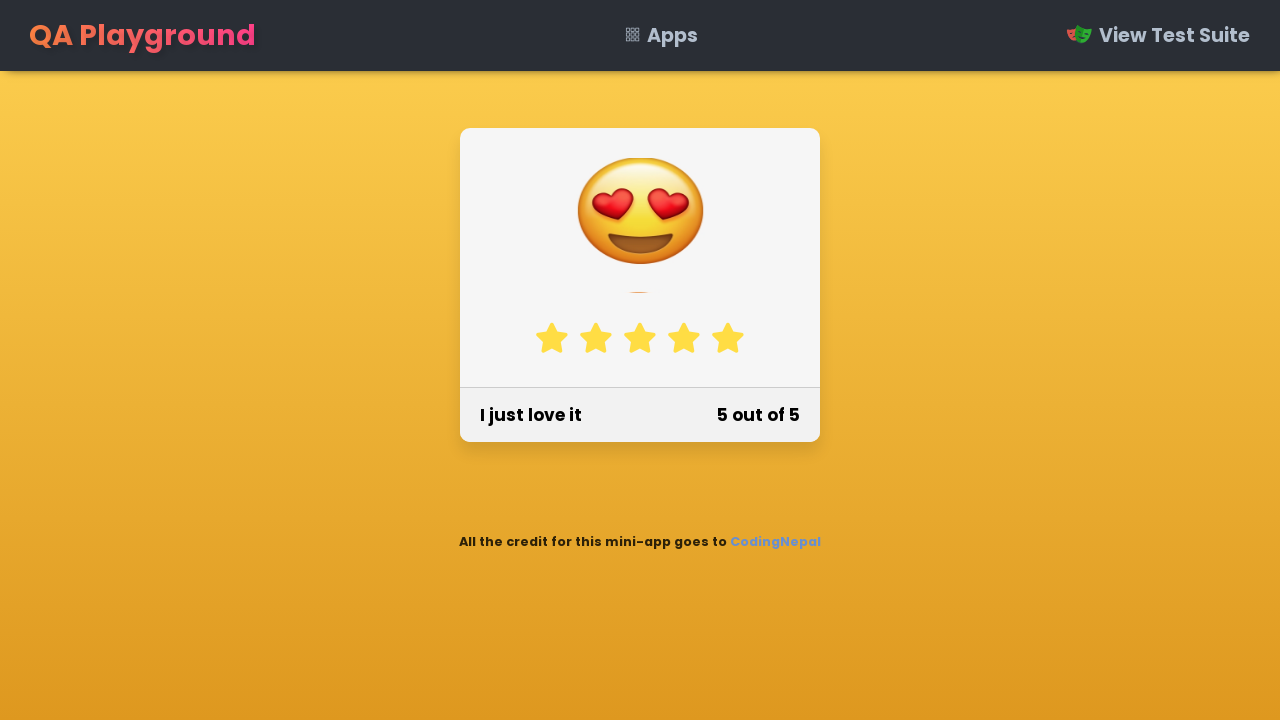

Emoji image for 5-star rating loaded and visible
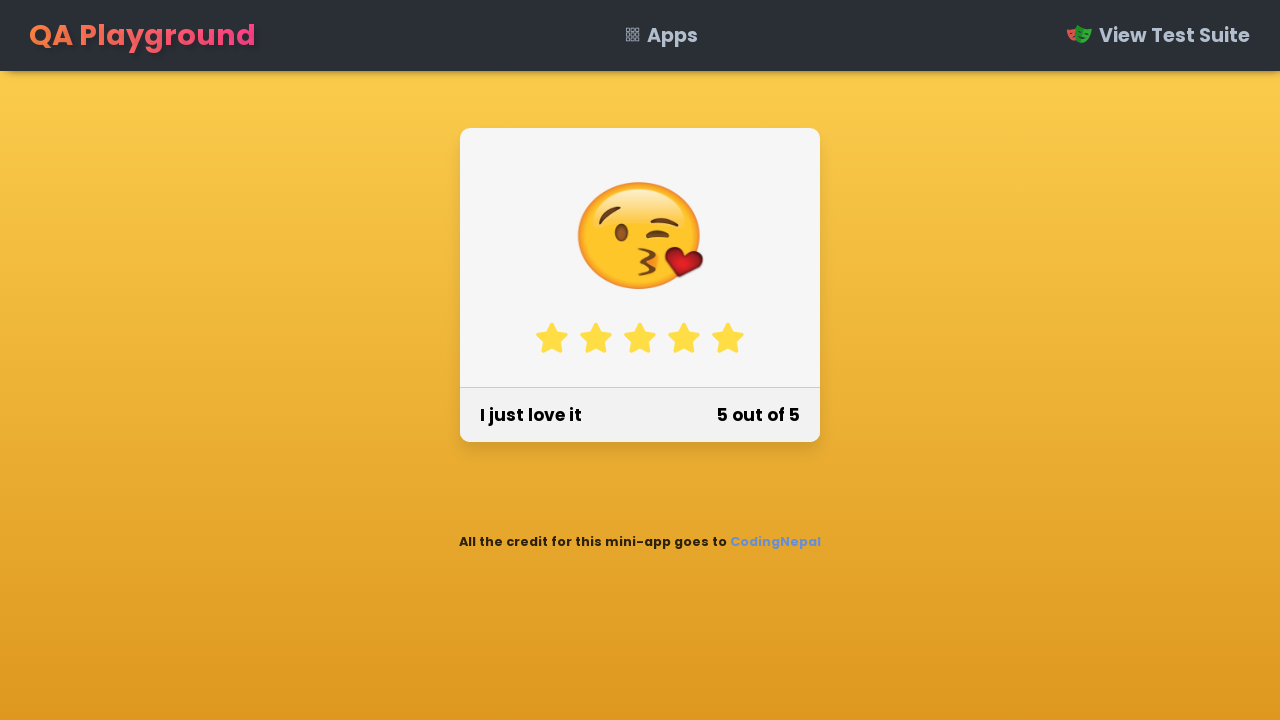

Verified 5-star emoji image is visible, rating phrase: 'I just love it'
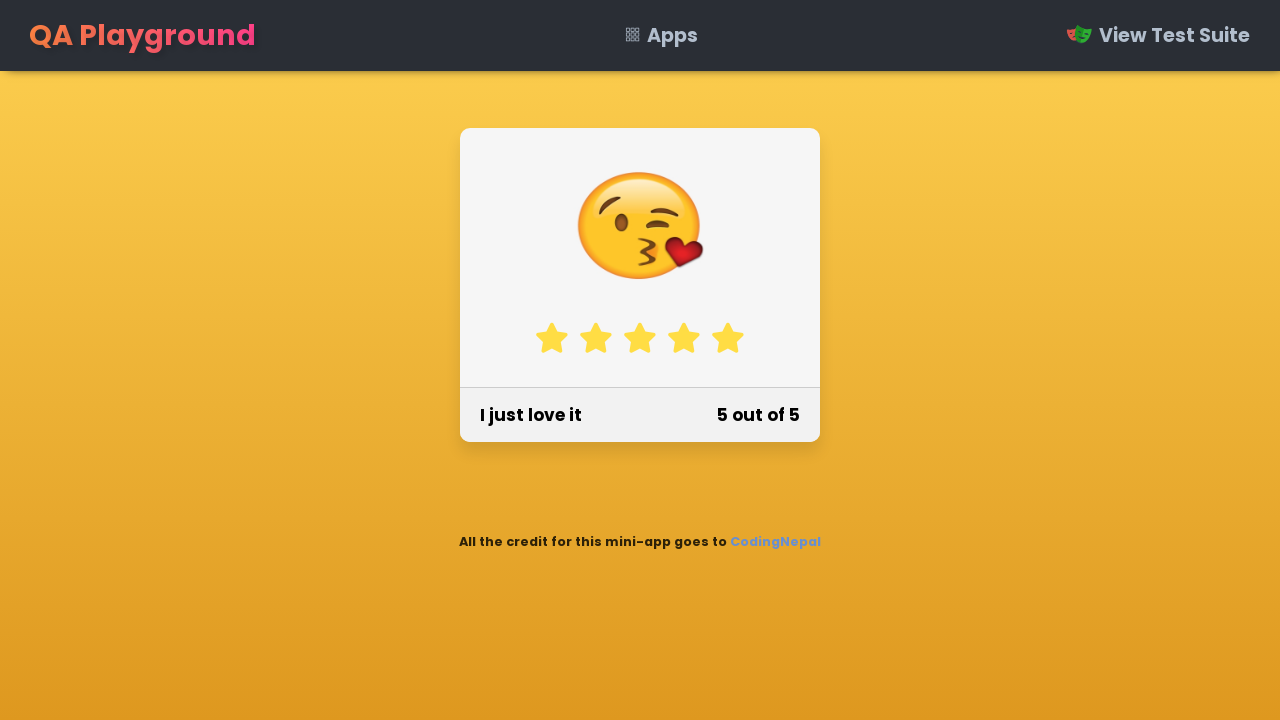

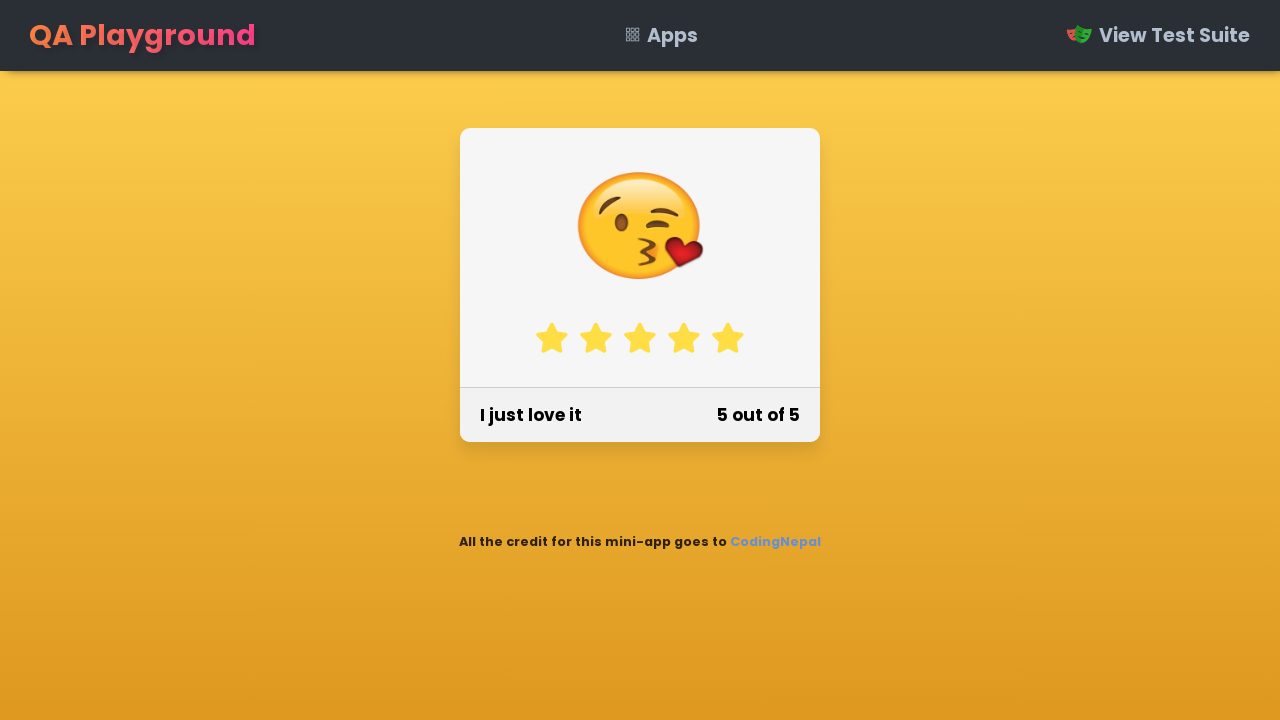